Tests slider widget functionality by moving the slider to maximum (100), minimum (0), and middle (50) values using drag operations

Starting URL: https://demoqa.com

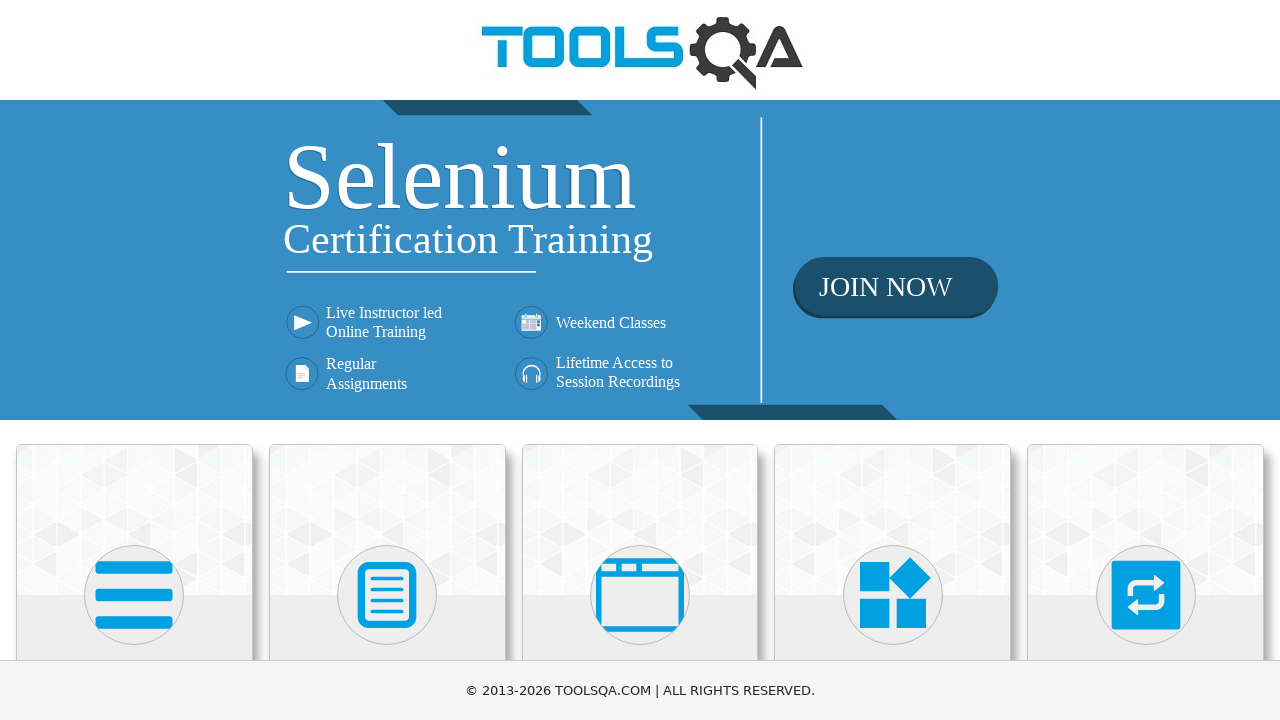

Clicked on Widgets section at (893, 360) on text=Widgets
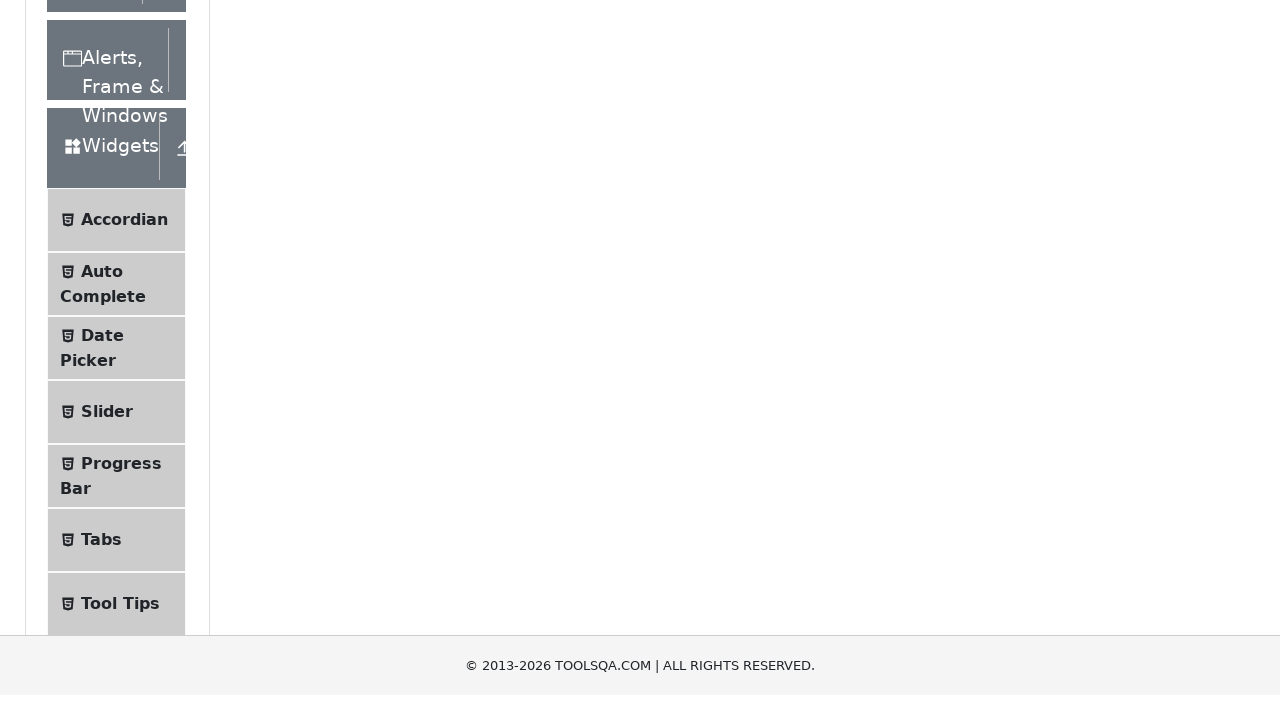

Clicked on Slider page at (107, 360) on text=Slider
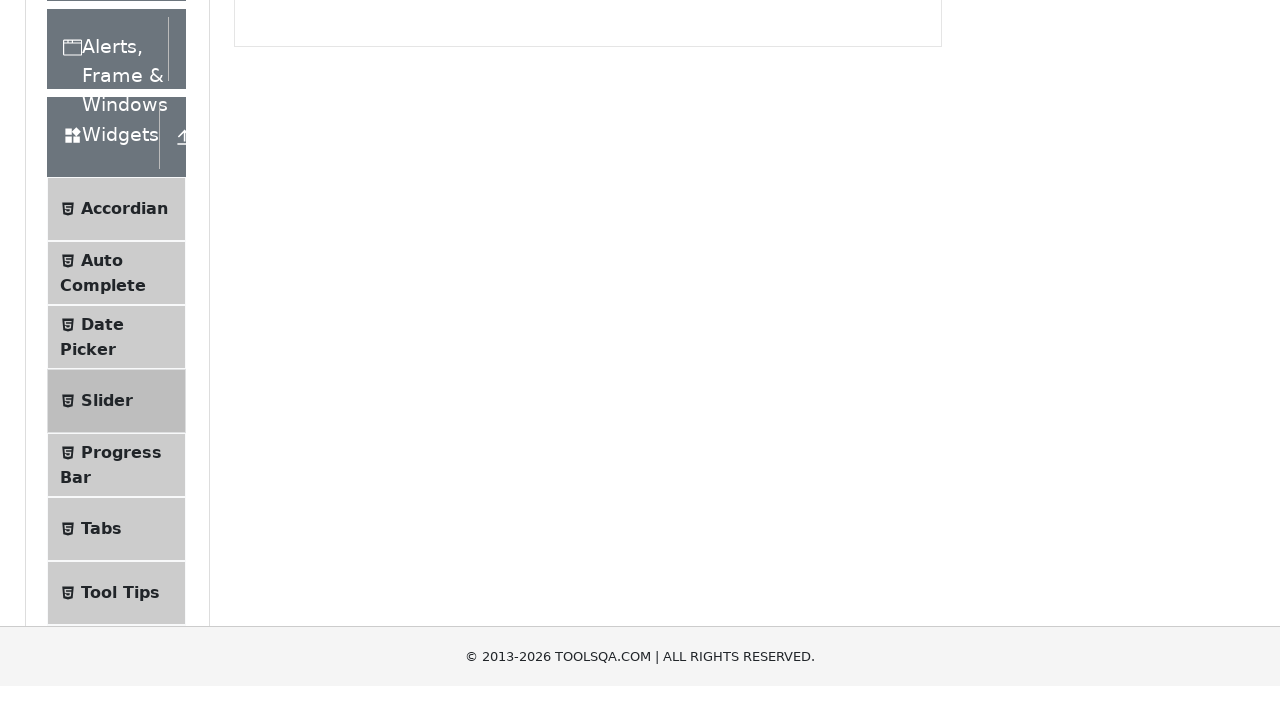

Slider element loaded and visible
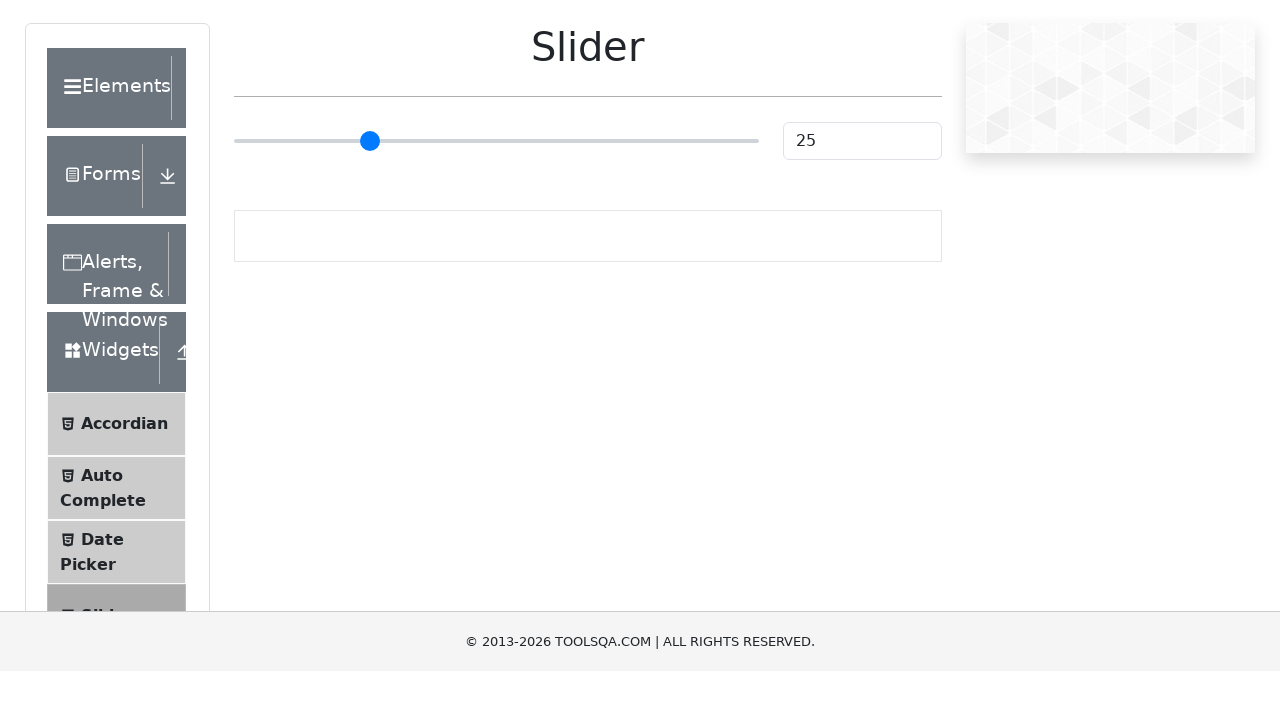

Located slider input element
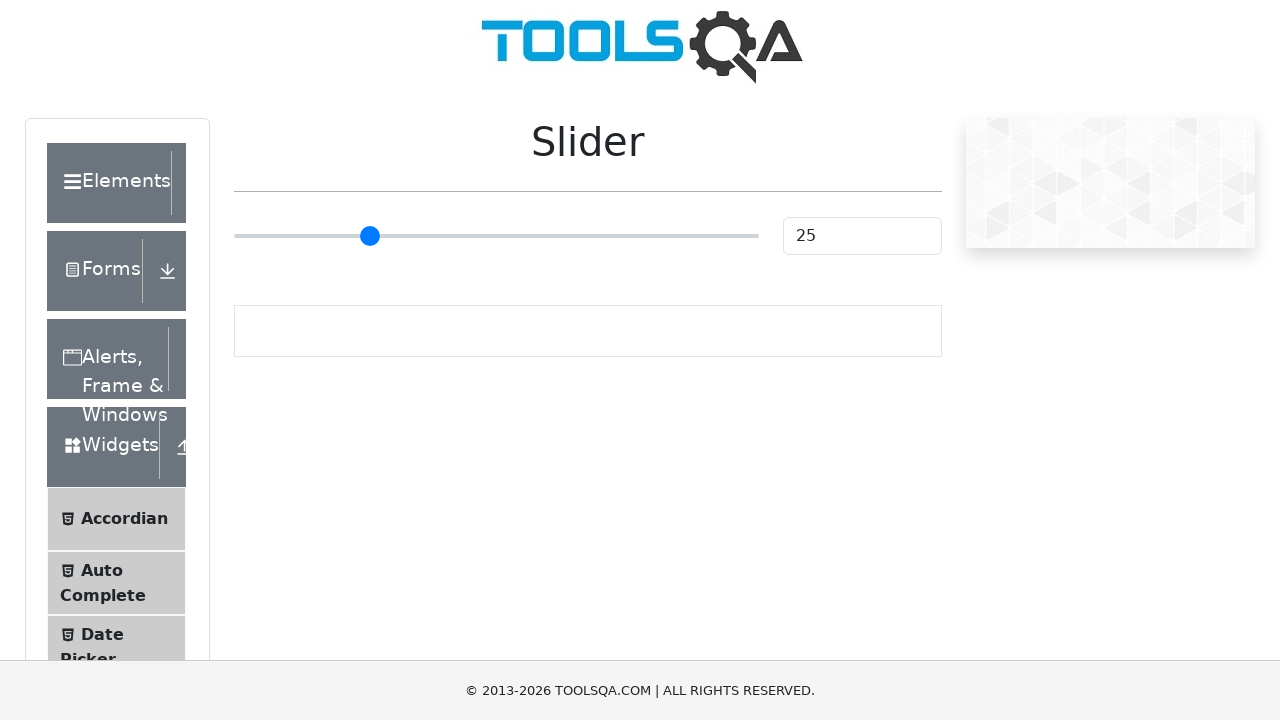

Dragged slider to the right to move to maximum value at (759, 236)
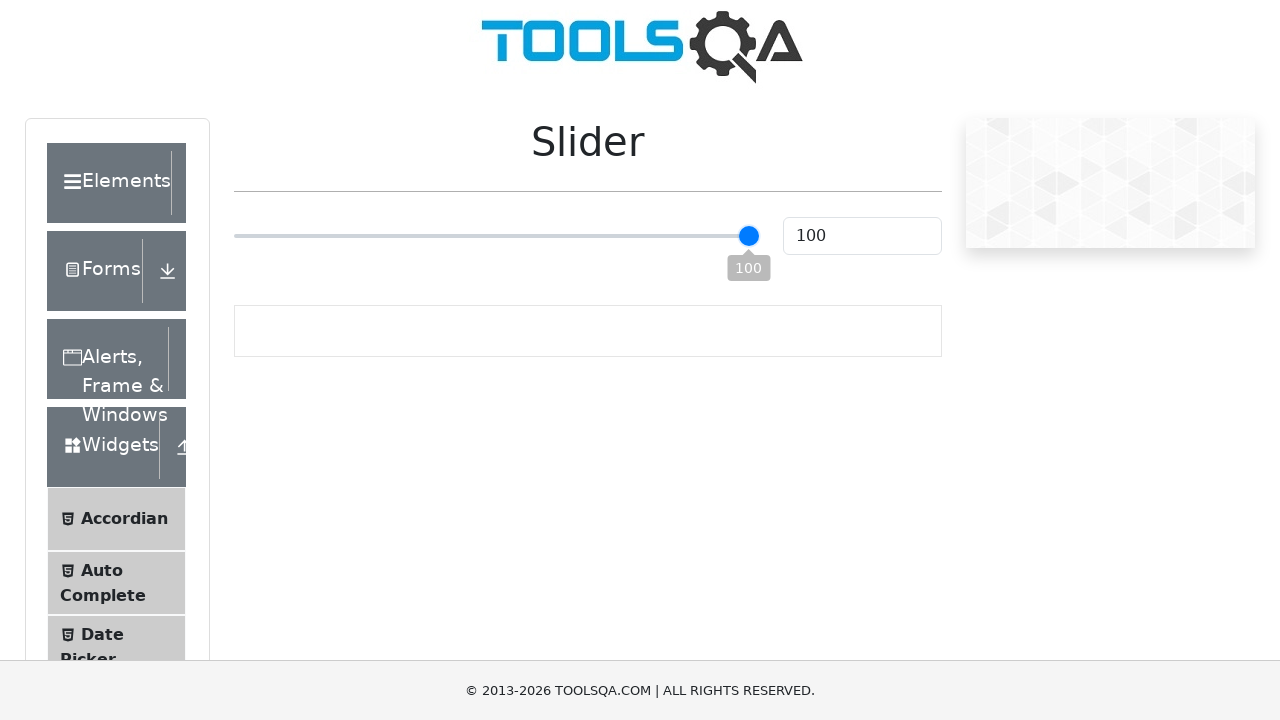

Verified slider is at maximum value (100)
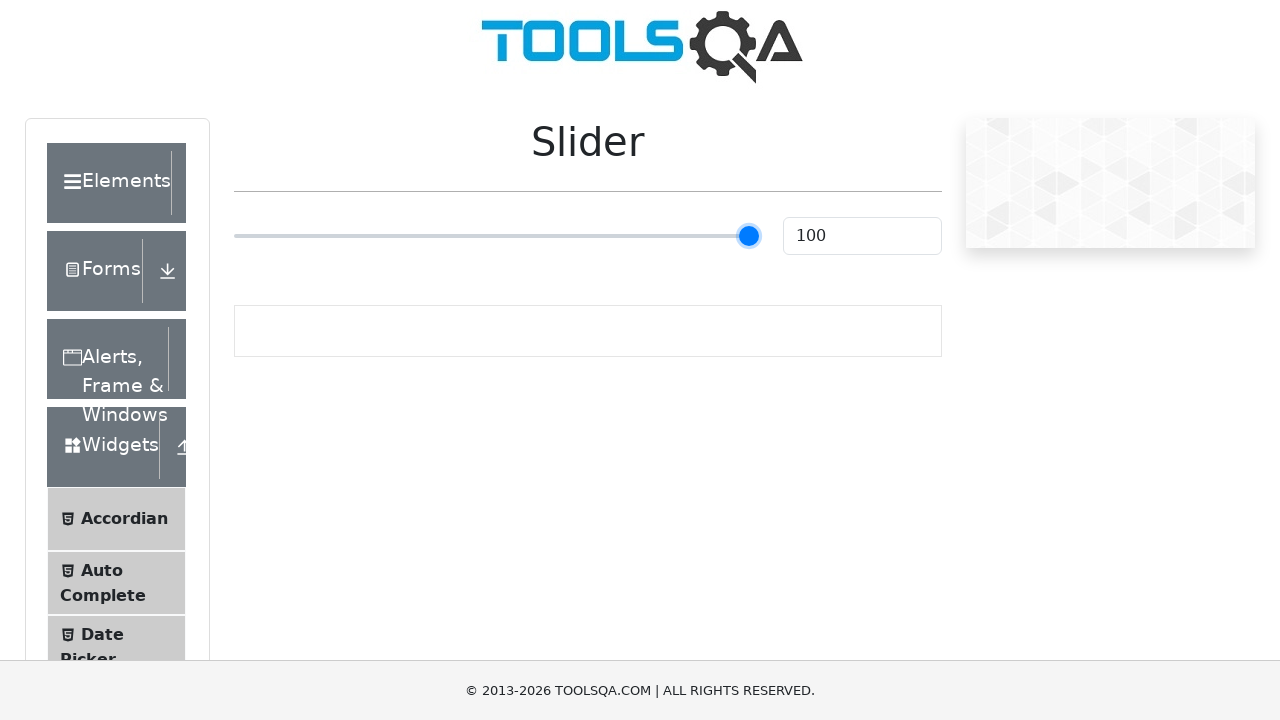

Dragged slider to the left to move to minimum value at (234, 236)
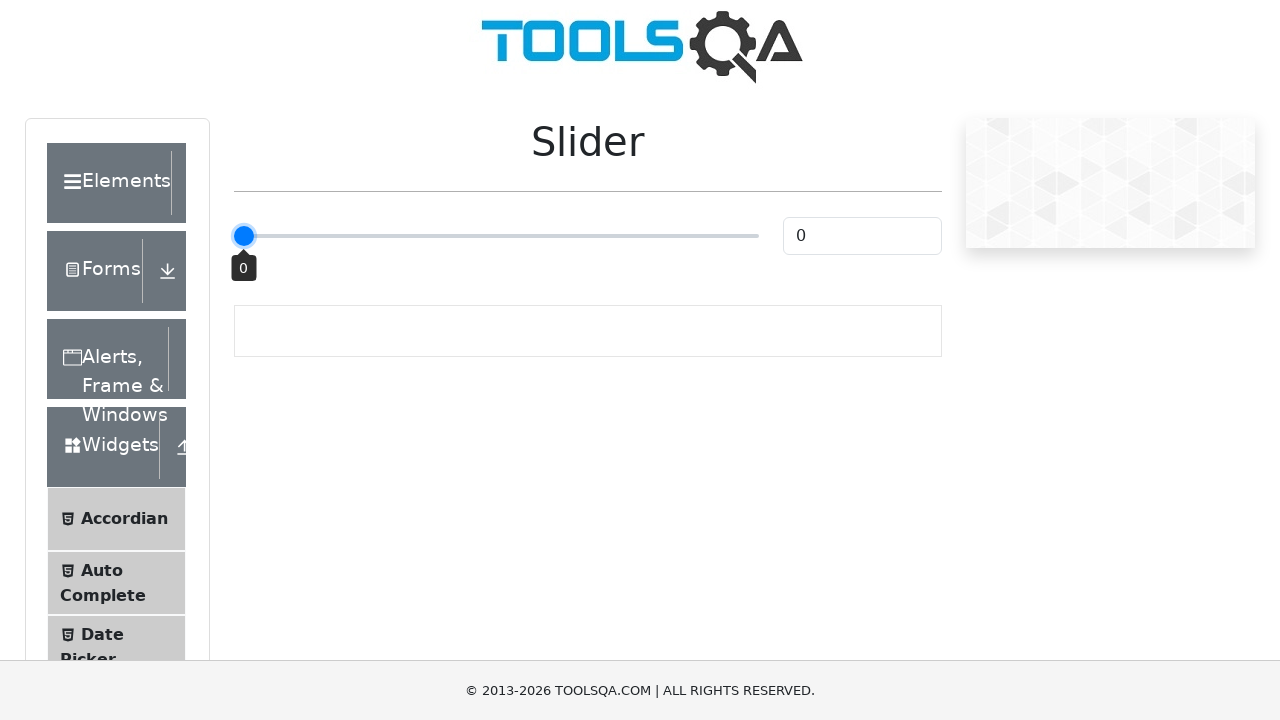

Verified slider is at minimum value (0)
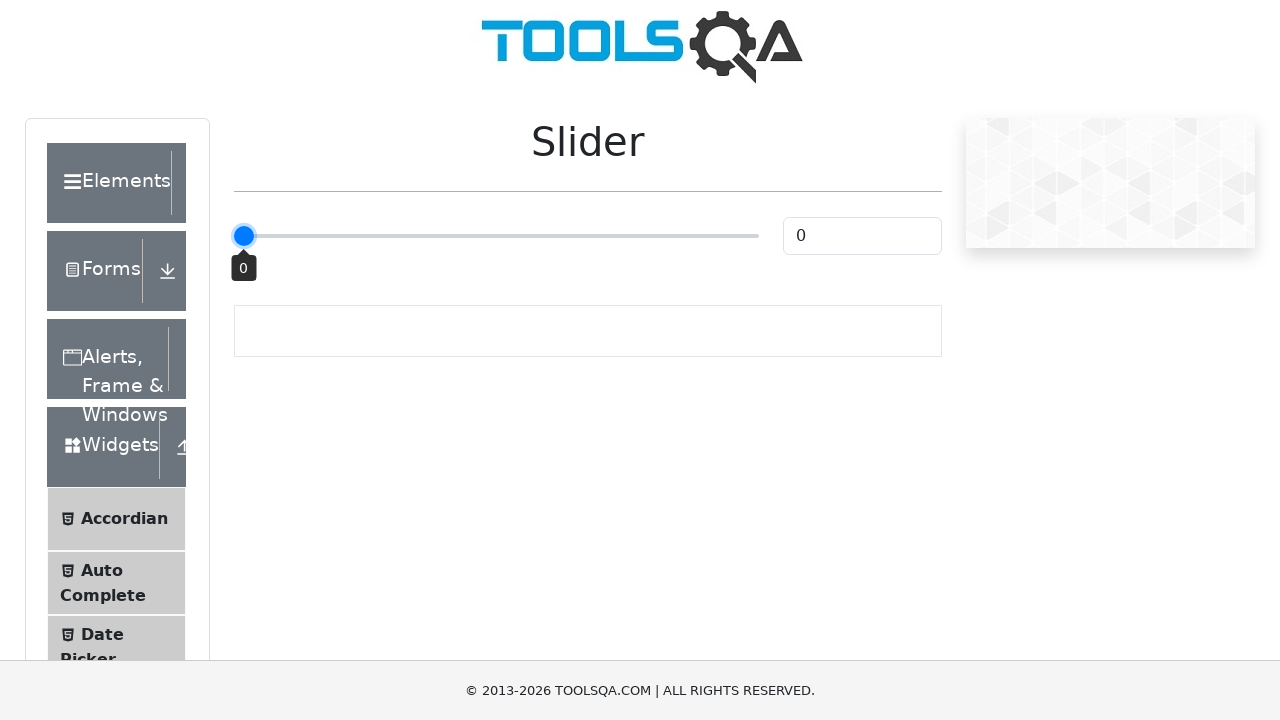

Dragged slider to the center to move to middle value at (496, 236)
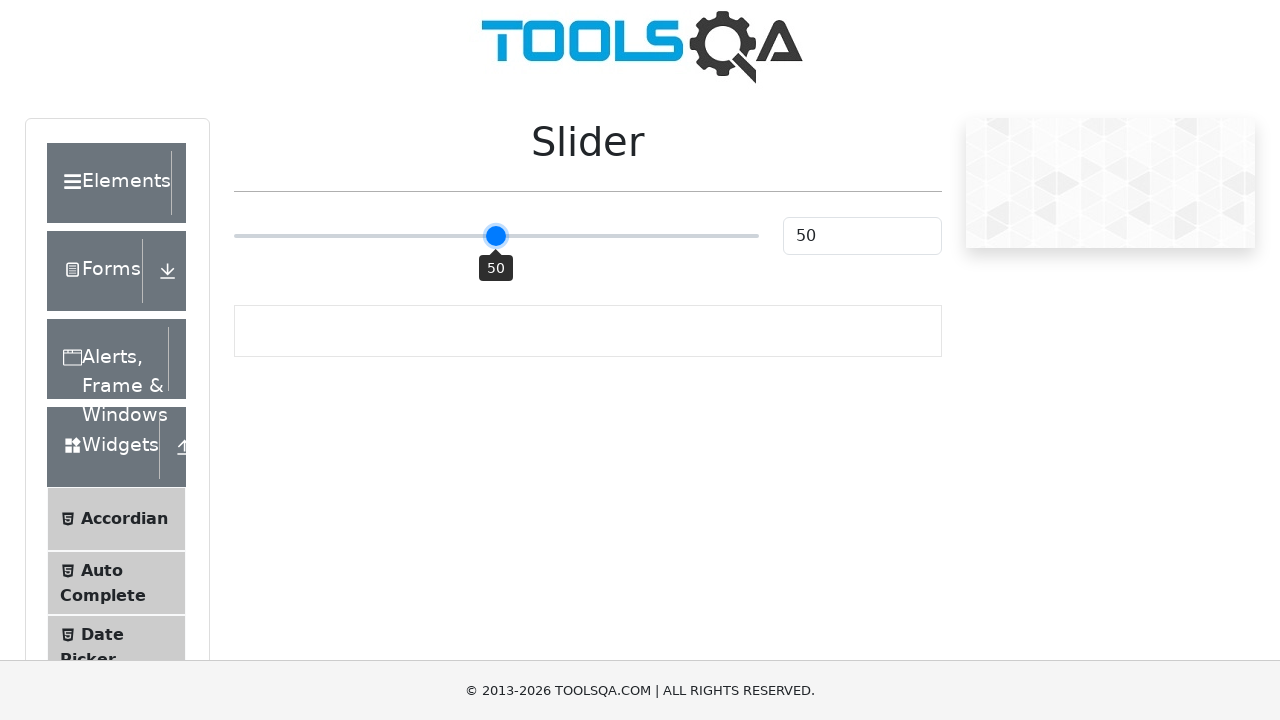

Verified slider is at middle value (50)
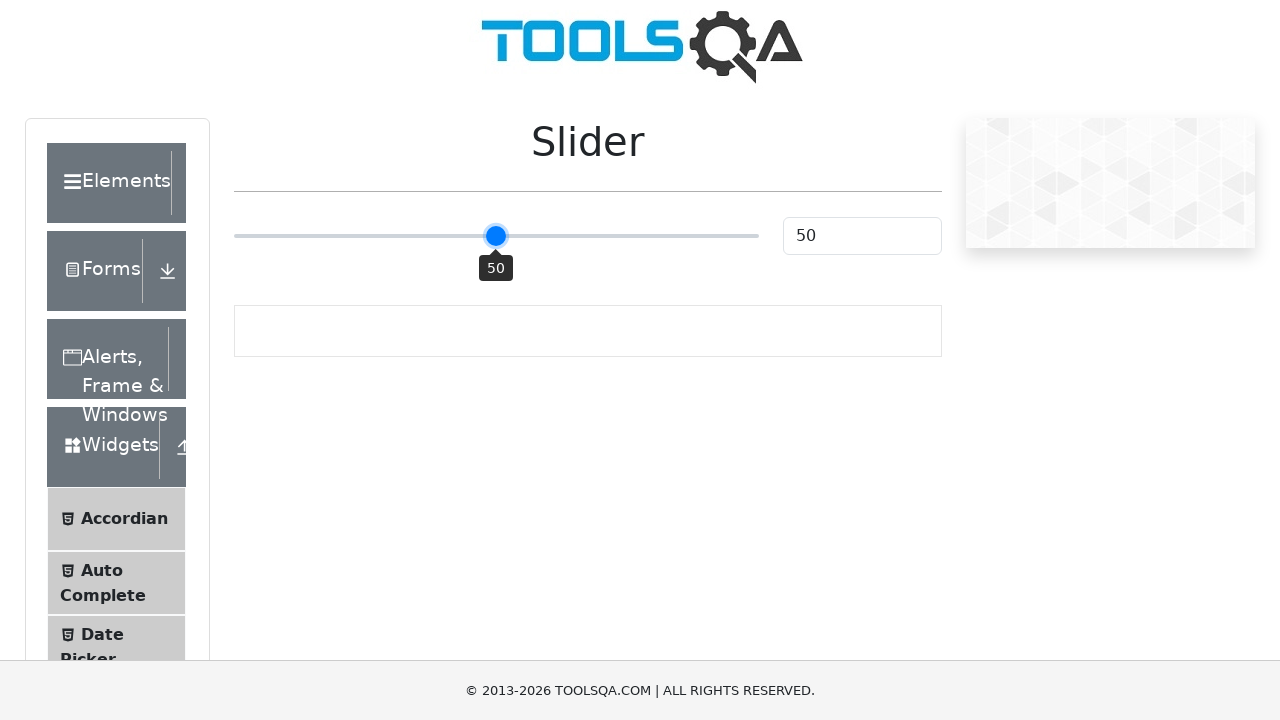

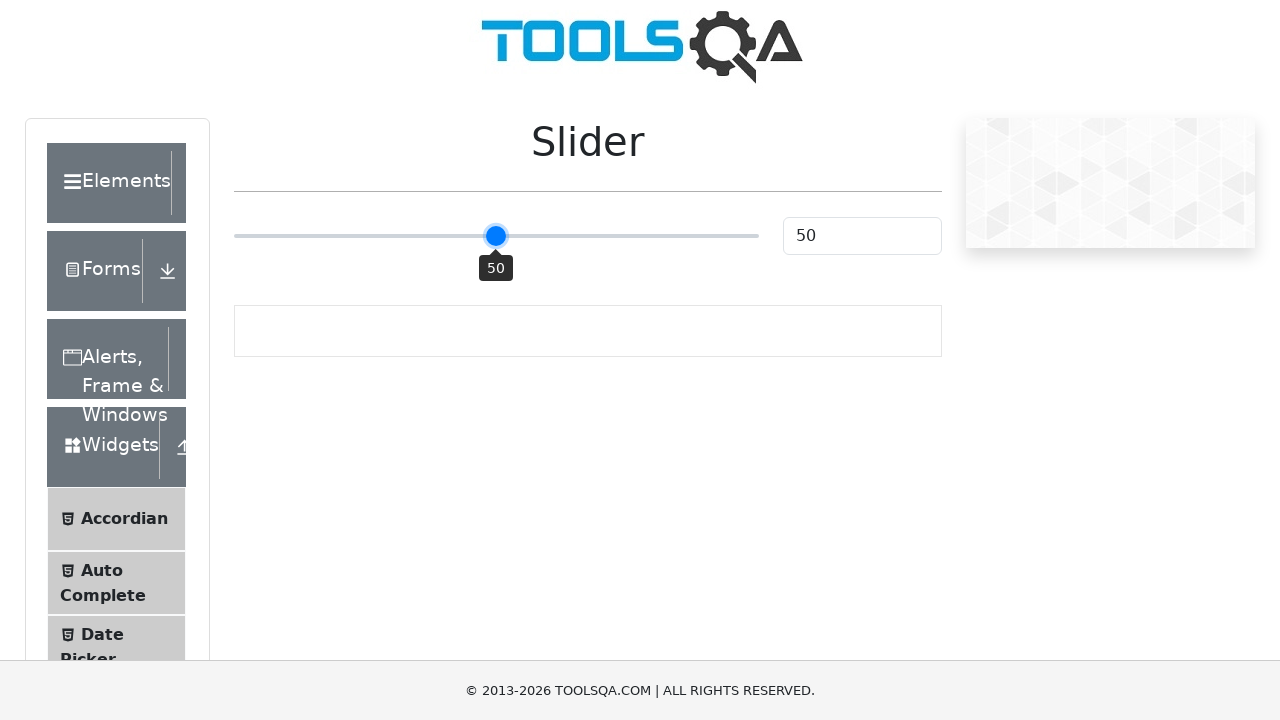